Opens the Demoblaze store homepage and verifies the page title is "STORE"

Starting URL: https://www.demoblaze.com/index.html

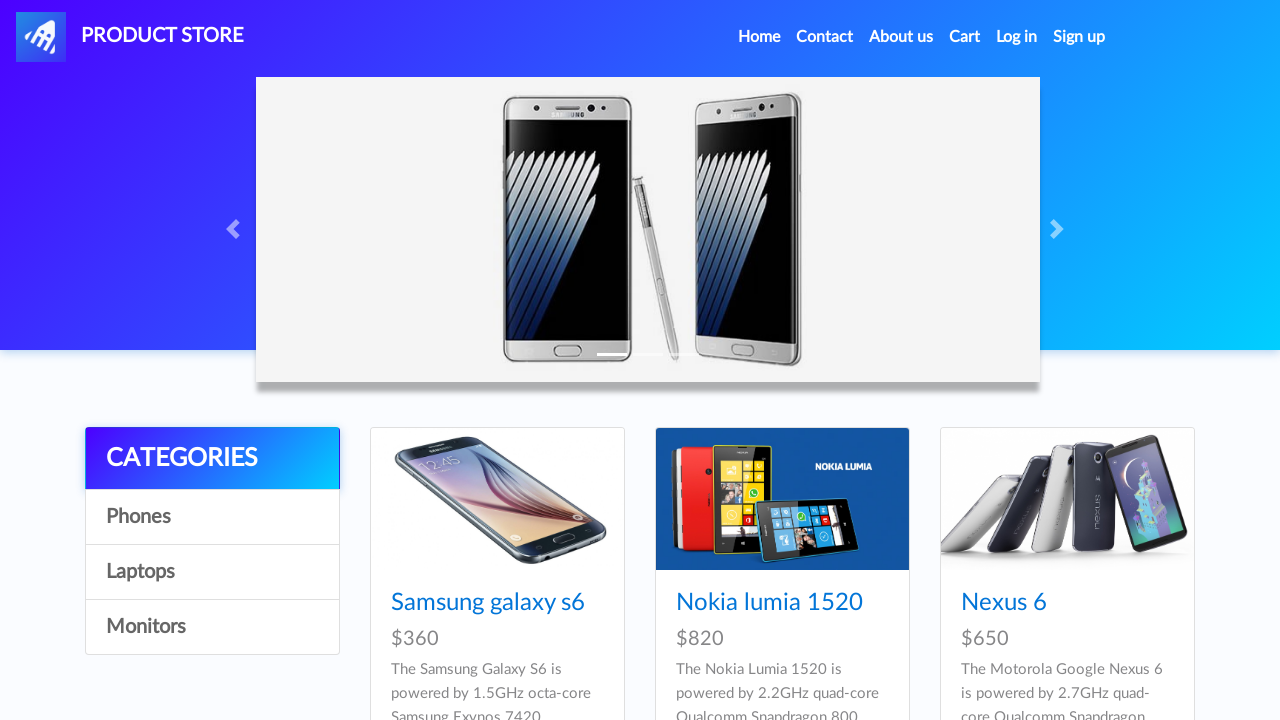

Navigated to Demoblaze store homepage
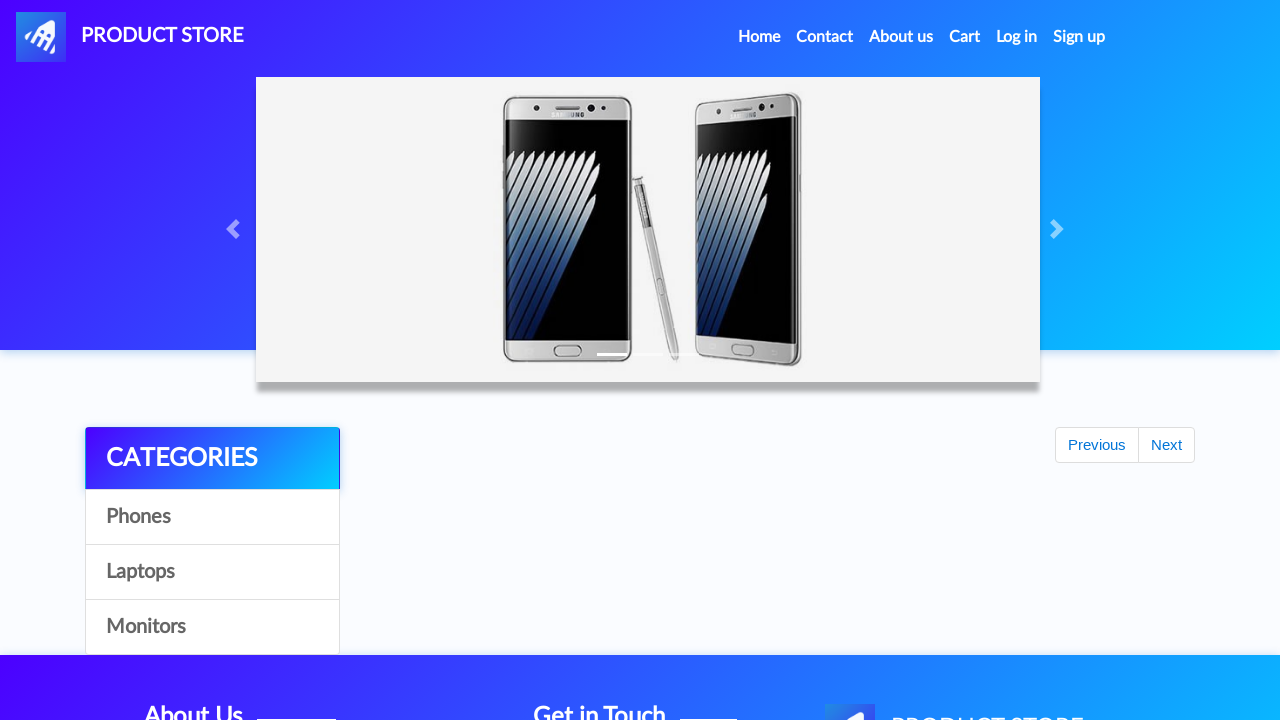

Verified page title is 'STORE'
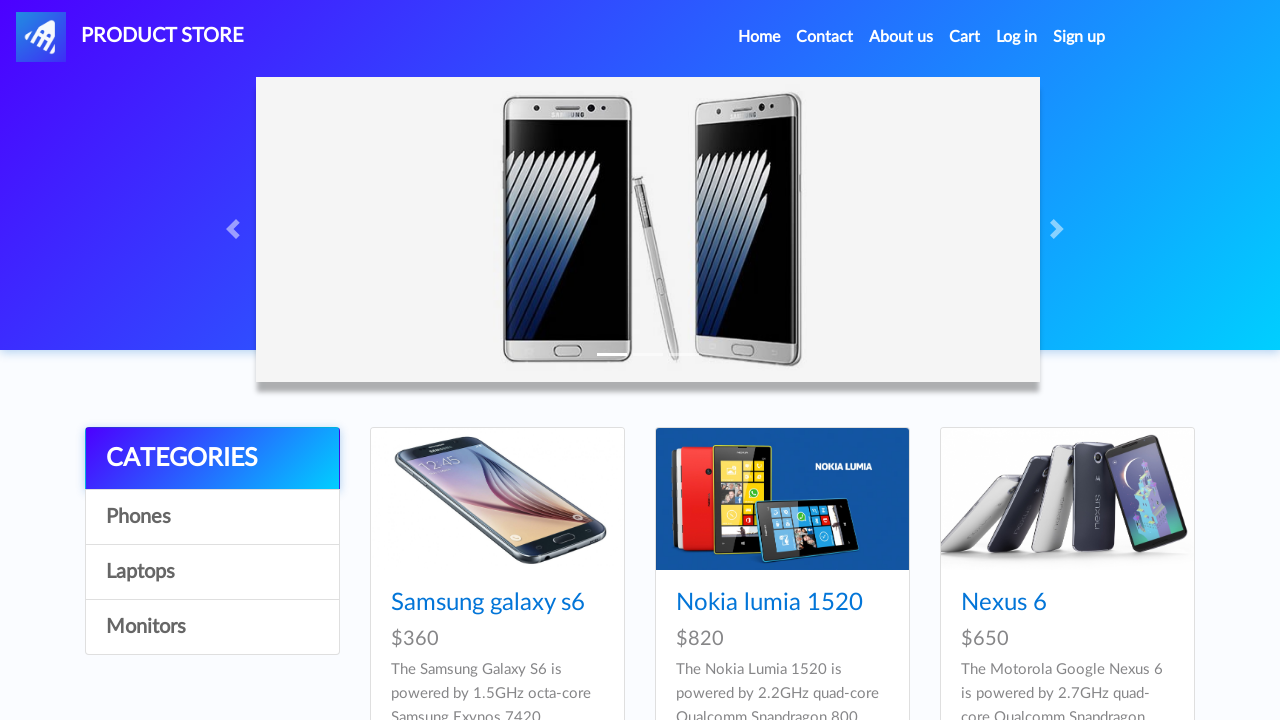

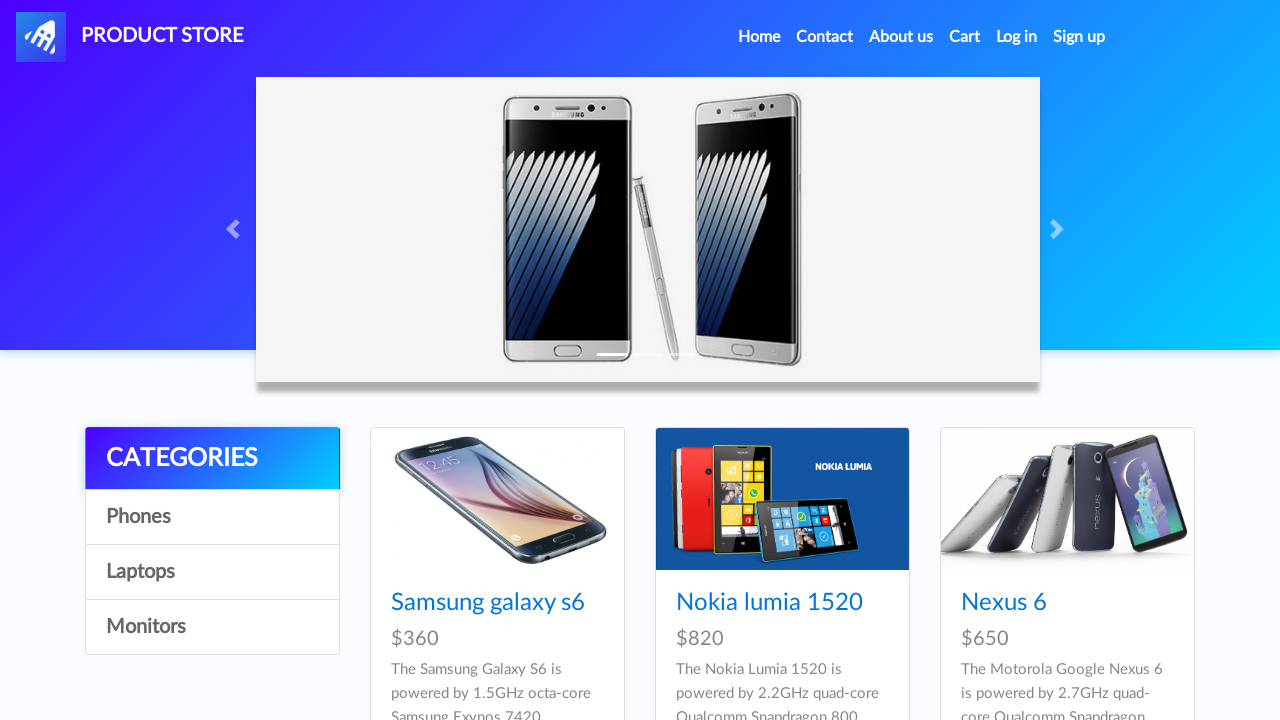